Navigates to Hepsiburada website and locates elements using link text and partial link text selectors to verify their presence and attributes

Starting URL: https://www.hepsiburada.com/

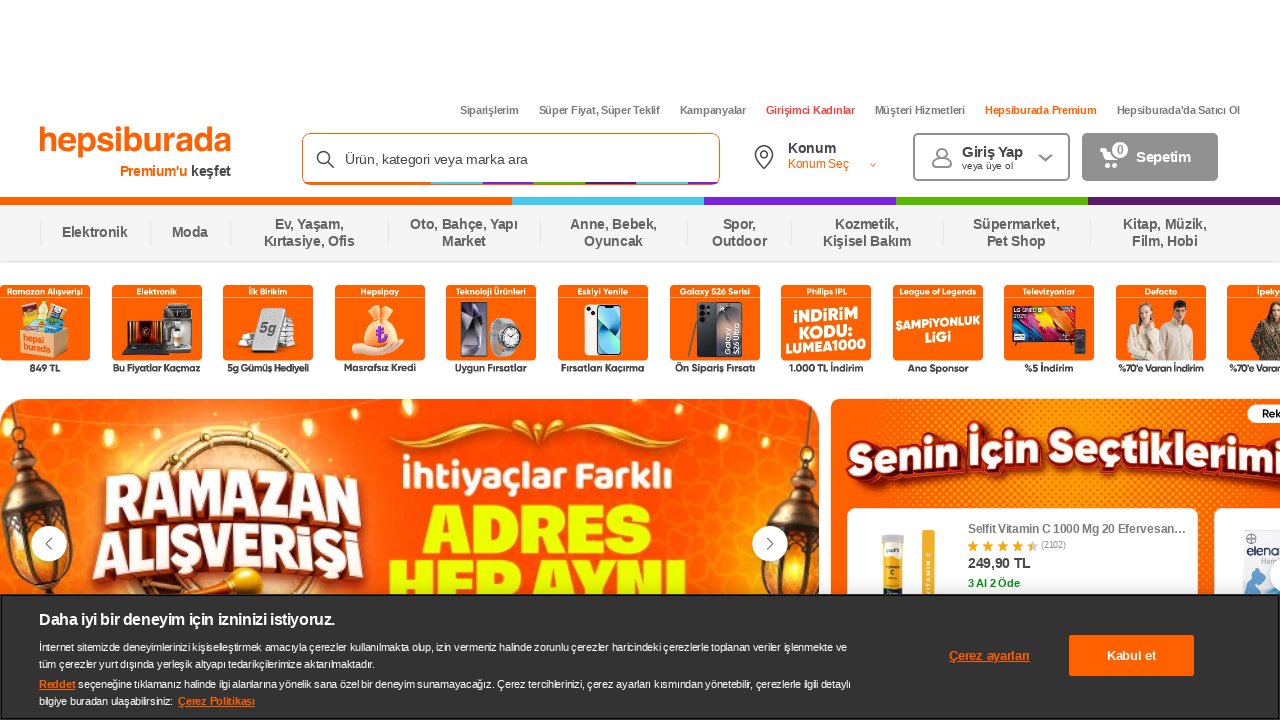

Navigated to Hepsiburada website
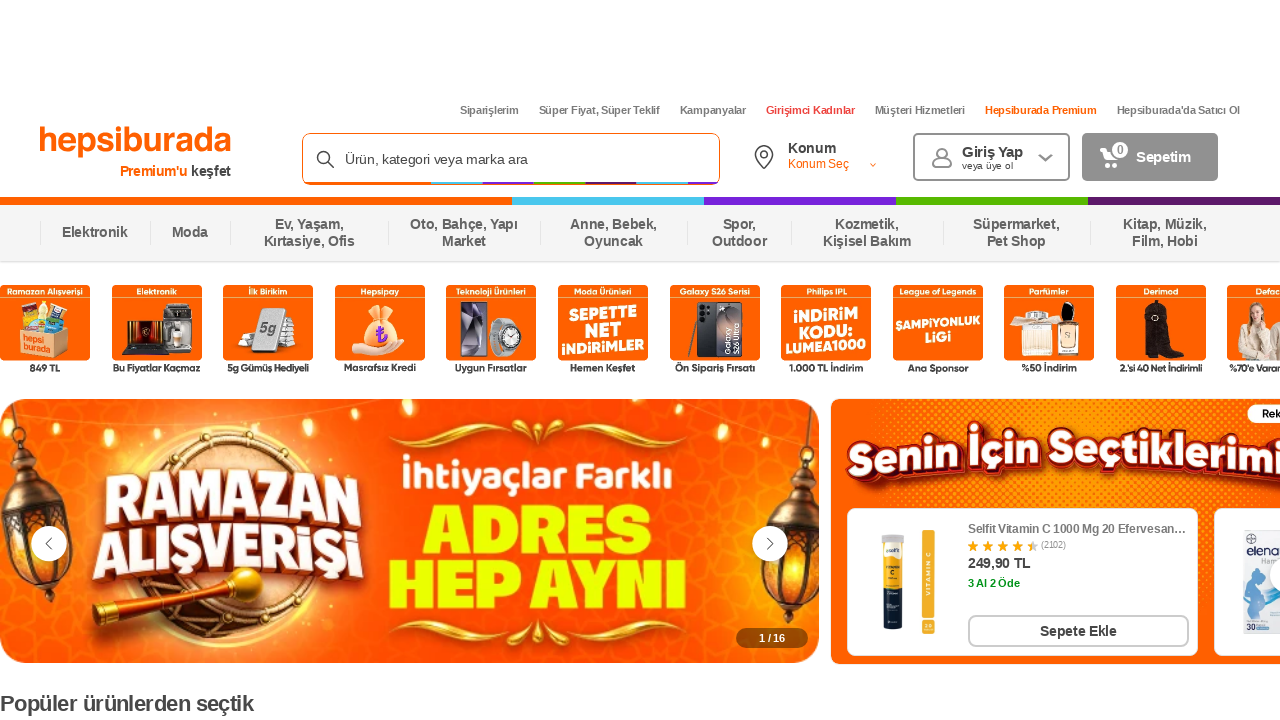

Located element with link text 'Siparişlerim'
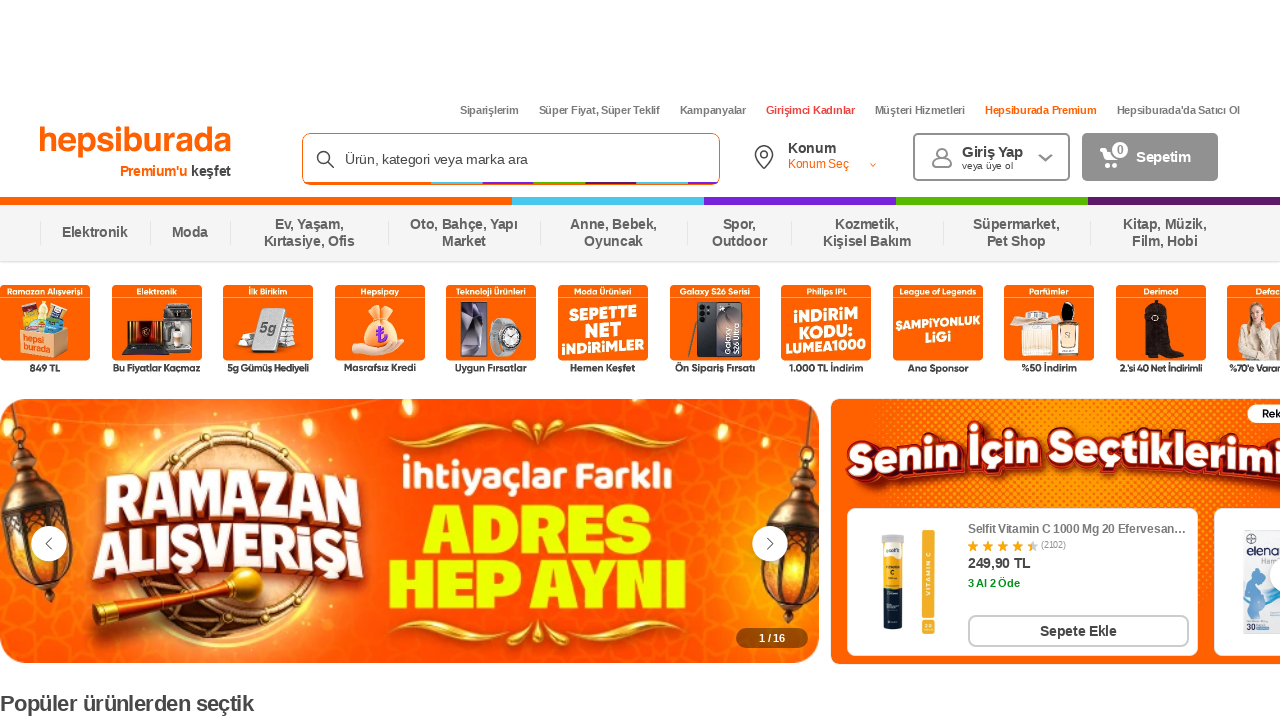

Retrieved inner text of 'Siparişlerim' link
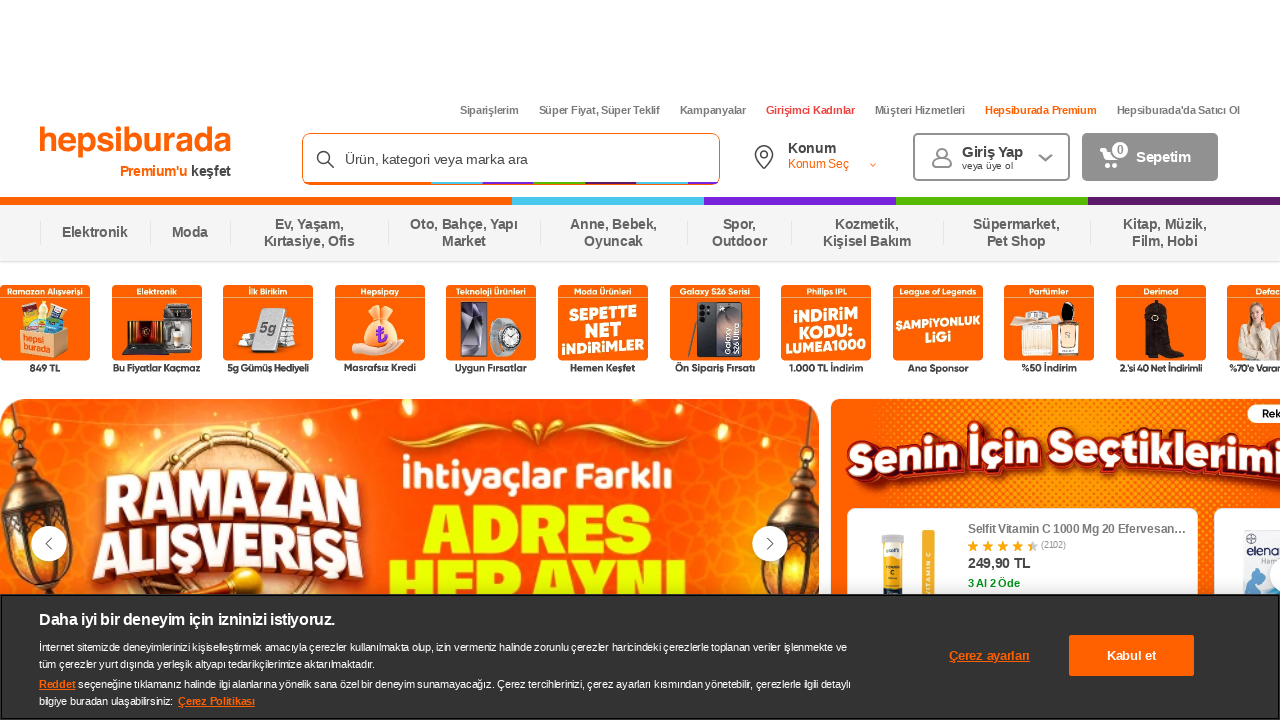

Retrieved href attribute of 'Siparişlerim' link
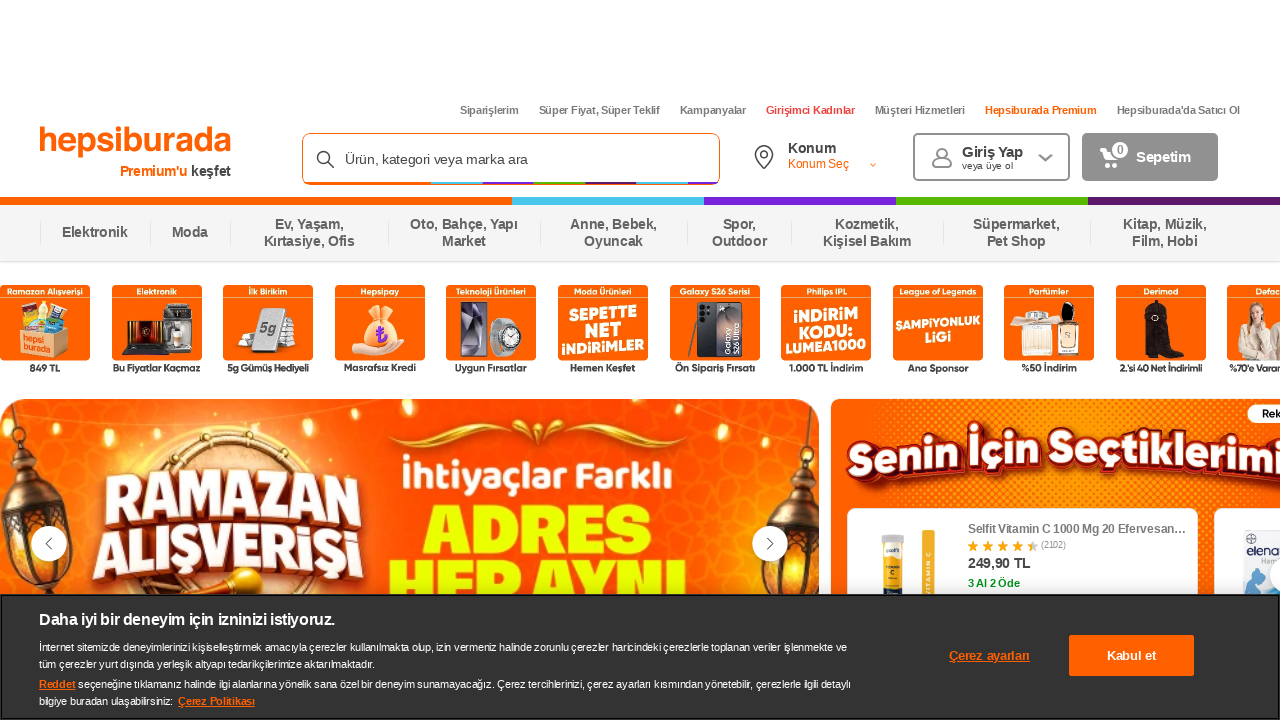

Retrieved title attribute of 'Siparişlerim' link
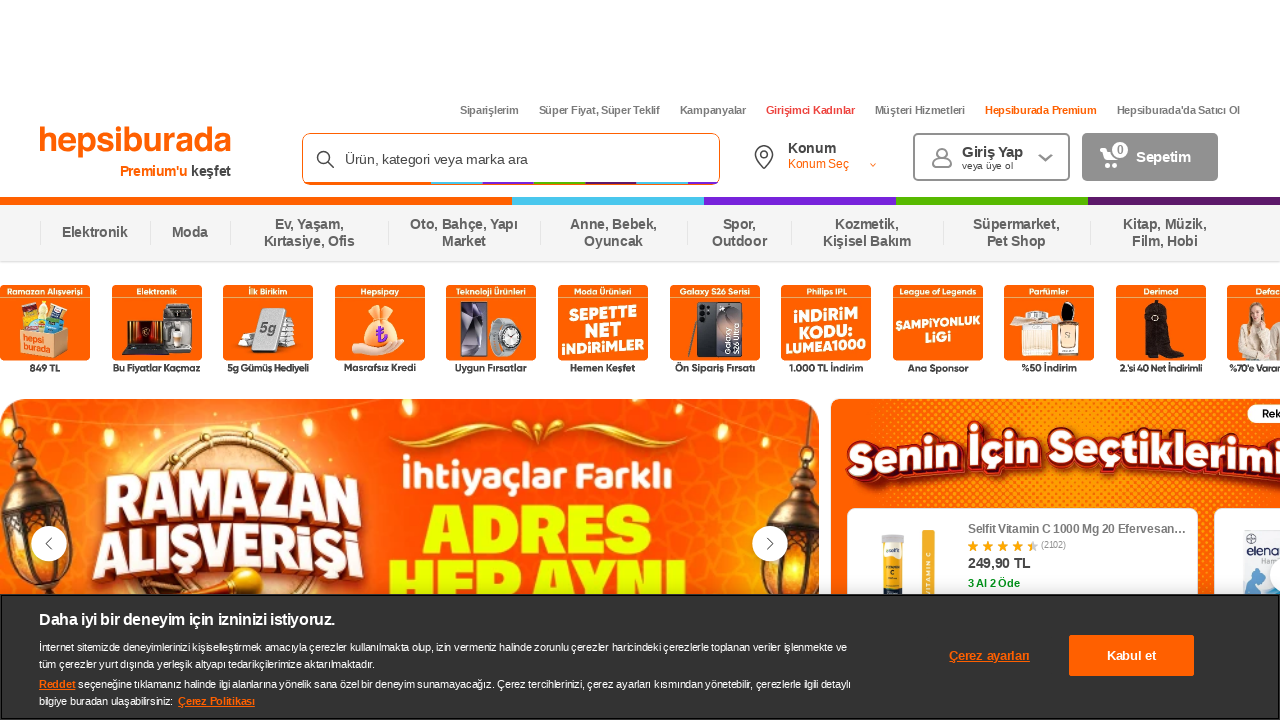

Retrieved rel attribute of 'Siparişlerim' link
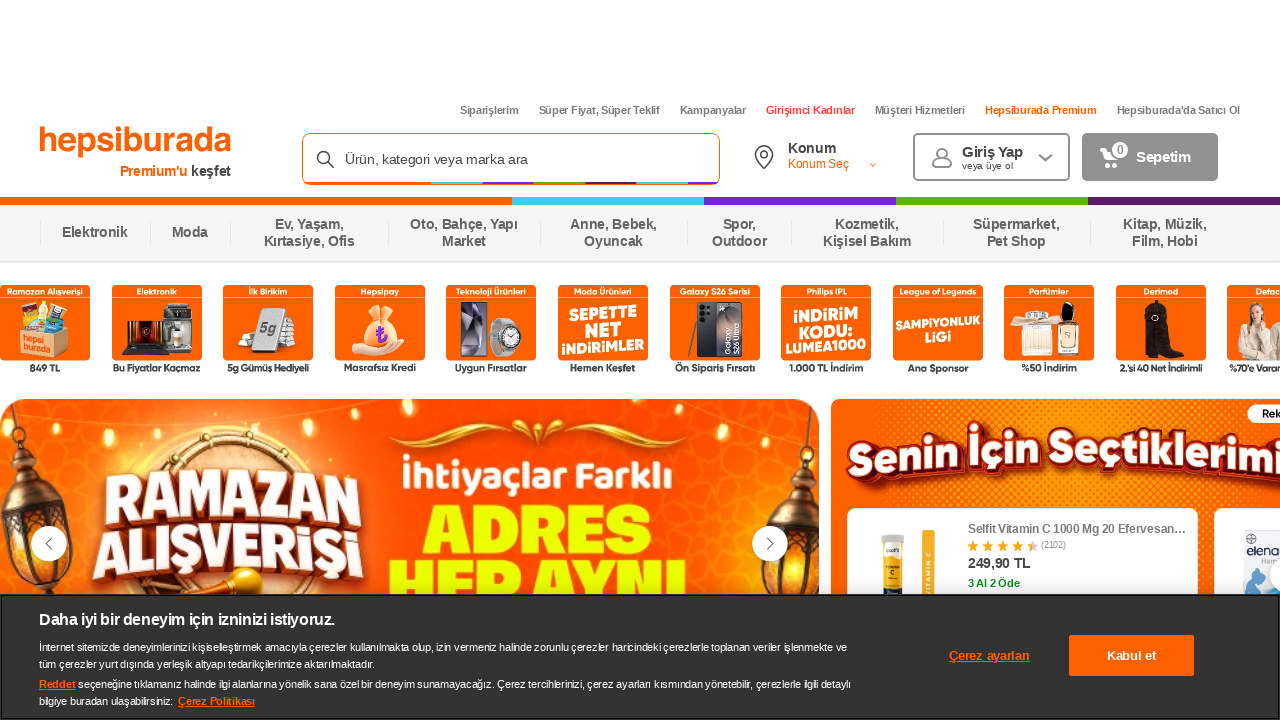

Located element with partial link text 'Süper Fiyat'
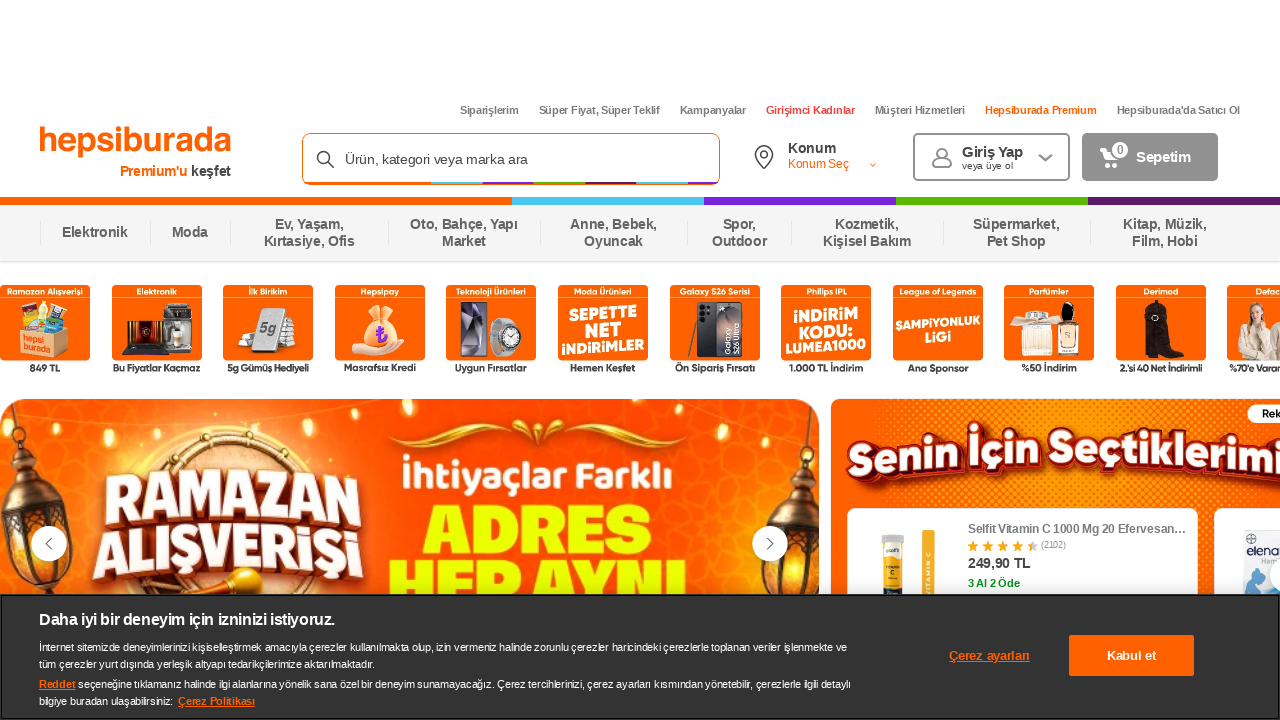

Retrieved inner text of 'Süper Fiyat' link
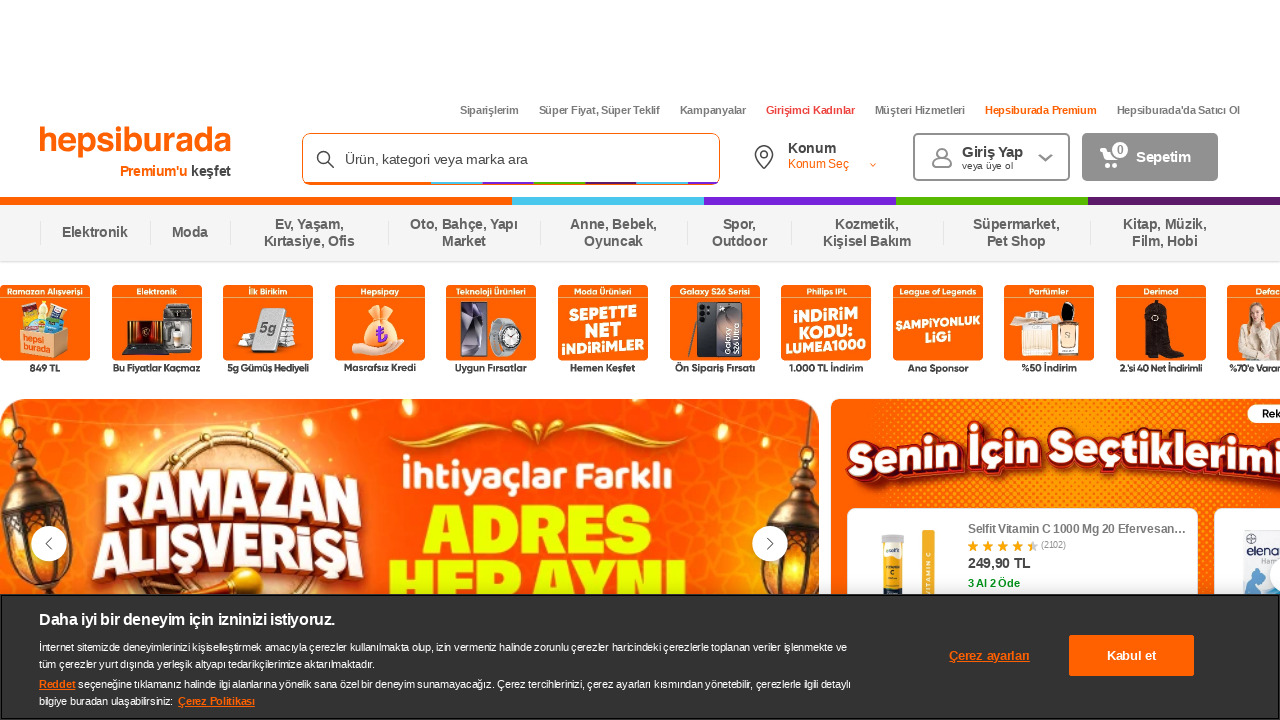

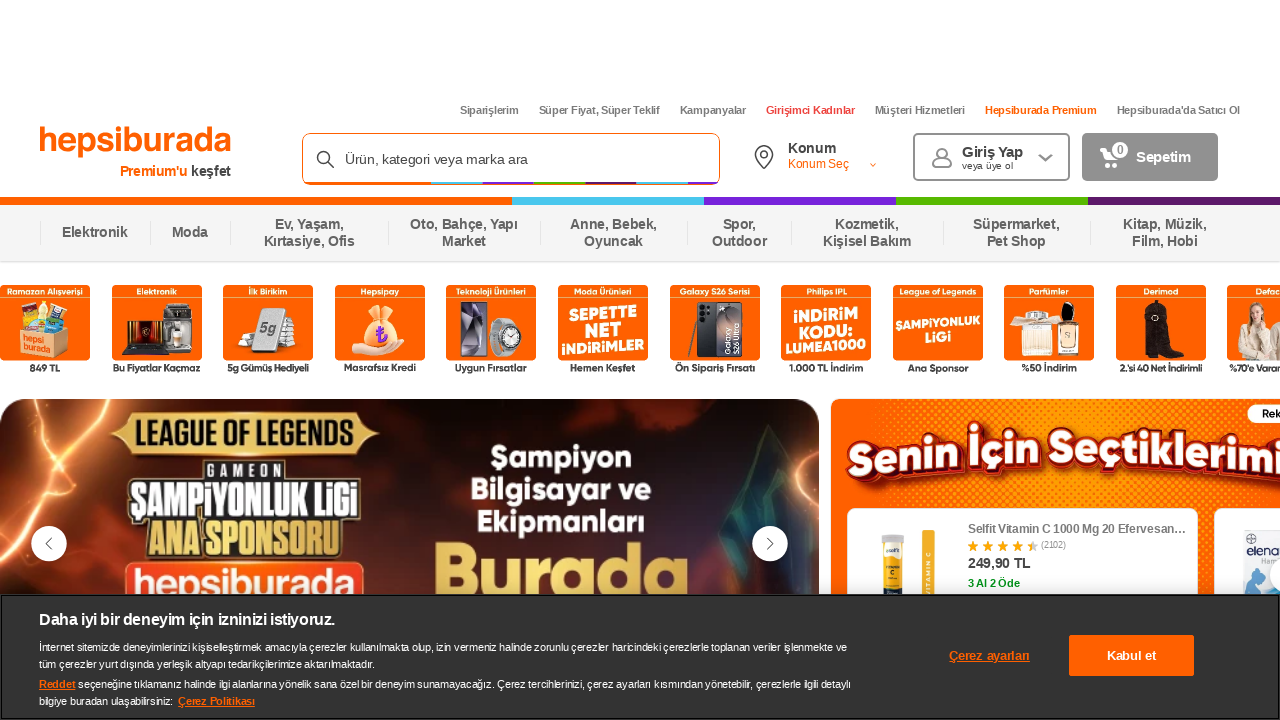